Tests Huawei registration page country dropdown by selecting "Anguilla" and then "Angola" using both click selection and search functionality

Starting URL: https://id5.cloud.huawei.com/CAS/portal/userRegister/regbyemail.html

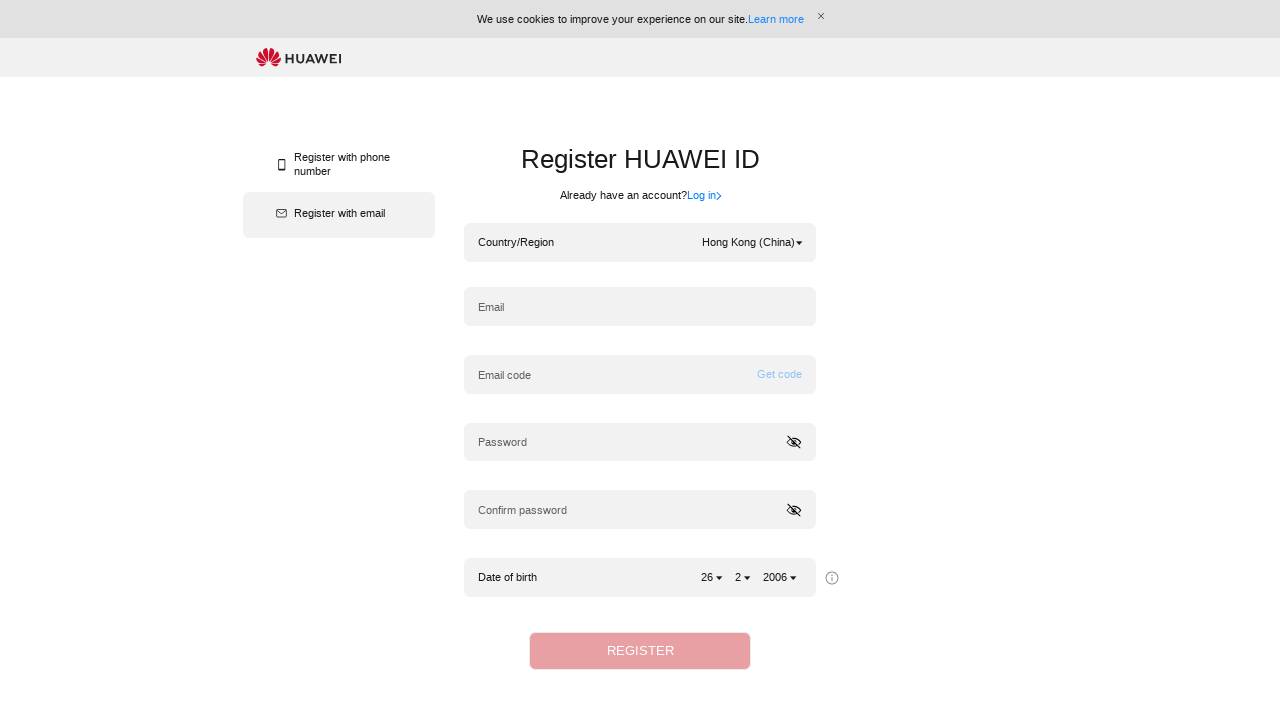

Clicked country dropdown to open list at (748, 243) on div[ht='input_emailregister_dropdown']>span
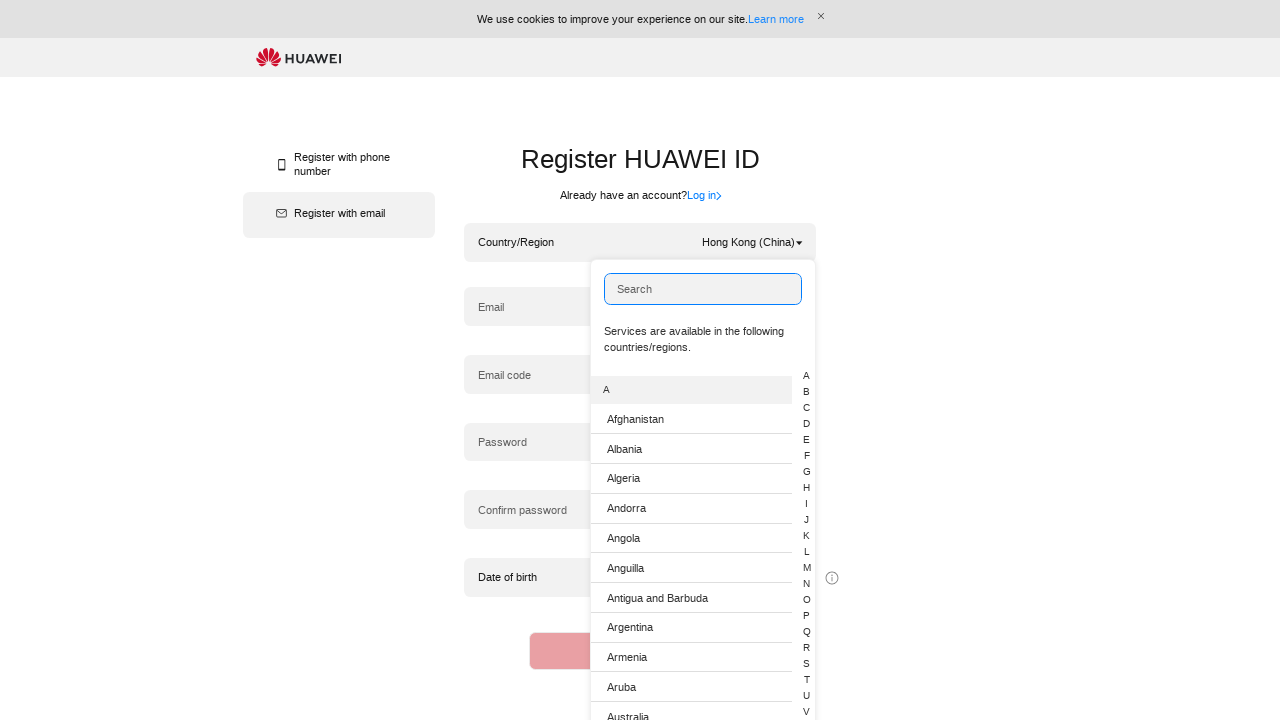

Country list appeared
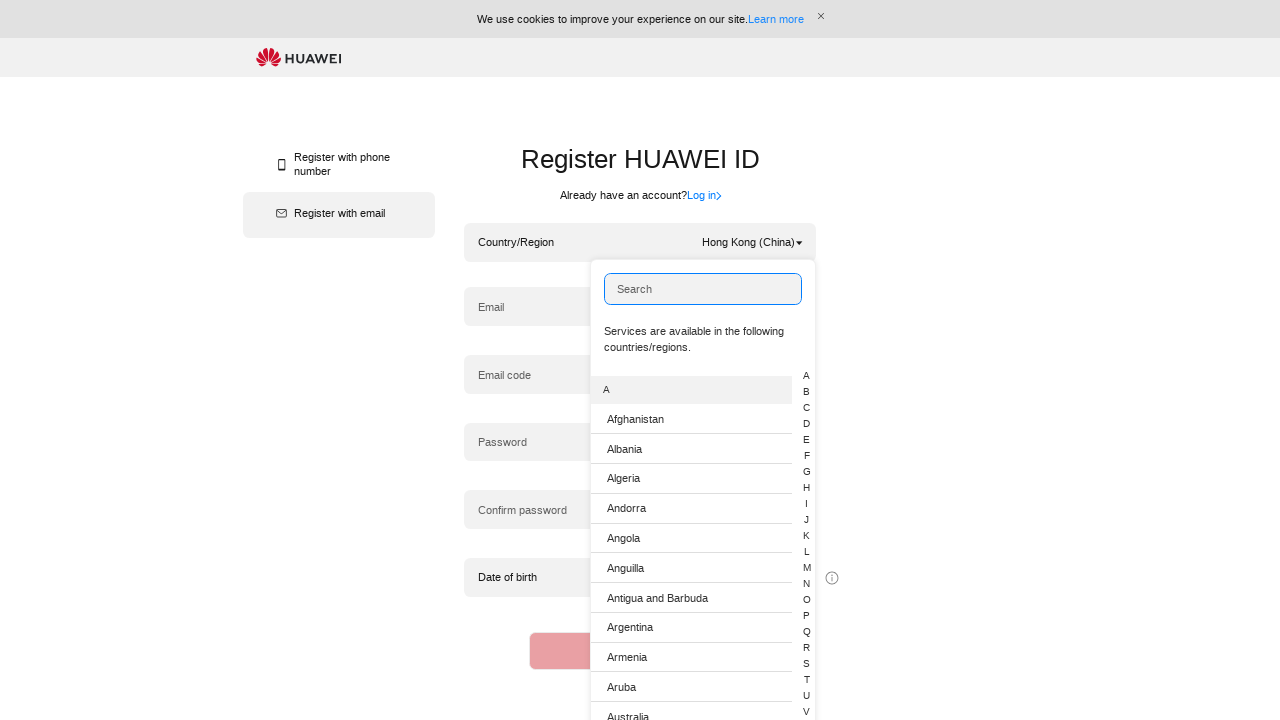

Selected 'Anguilla' from country list using click selection at (625, 568) on span.list-item-text >> nth=5
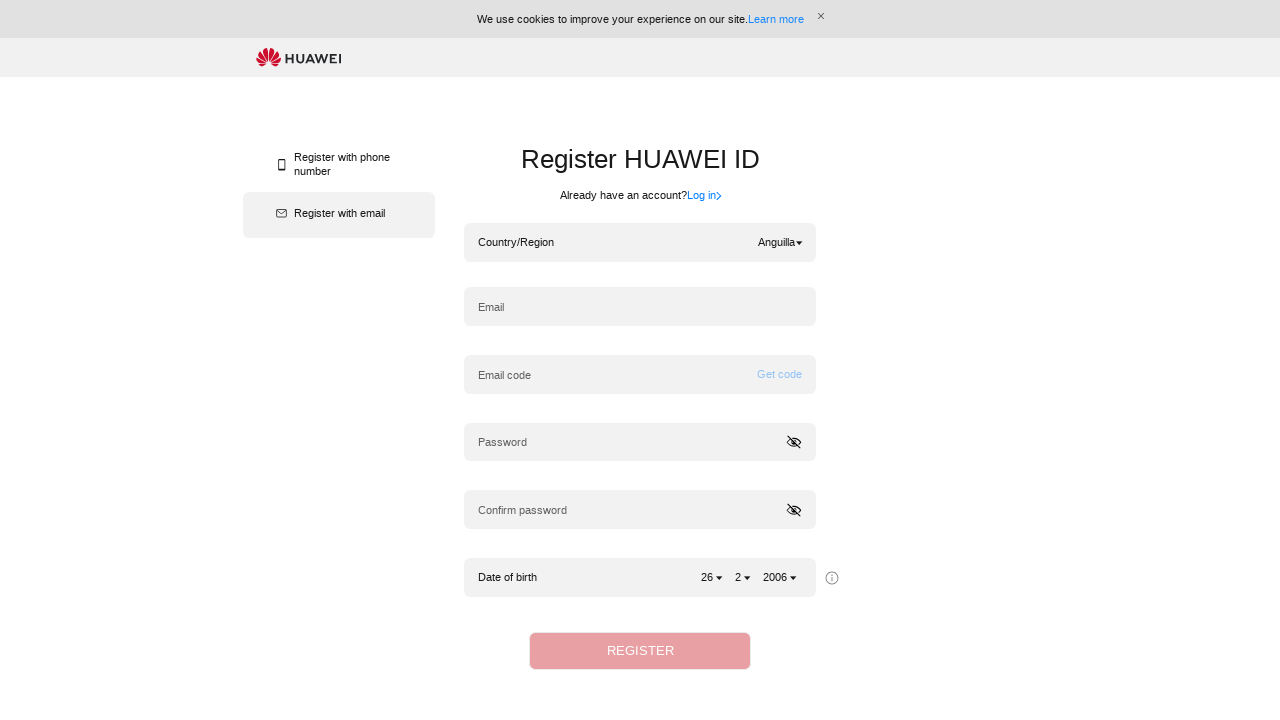

Clicked country dropdown again to enable search functionality at (776, 243) on div[ht='input_emailregister_dropdown']>span
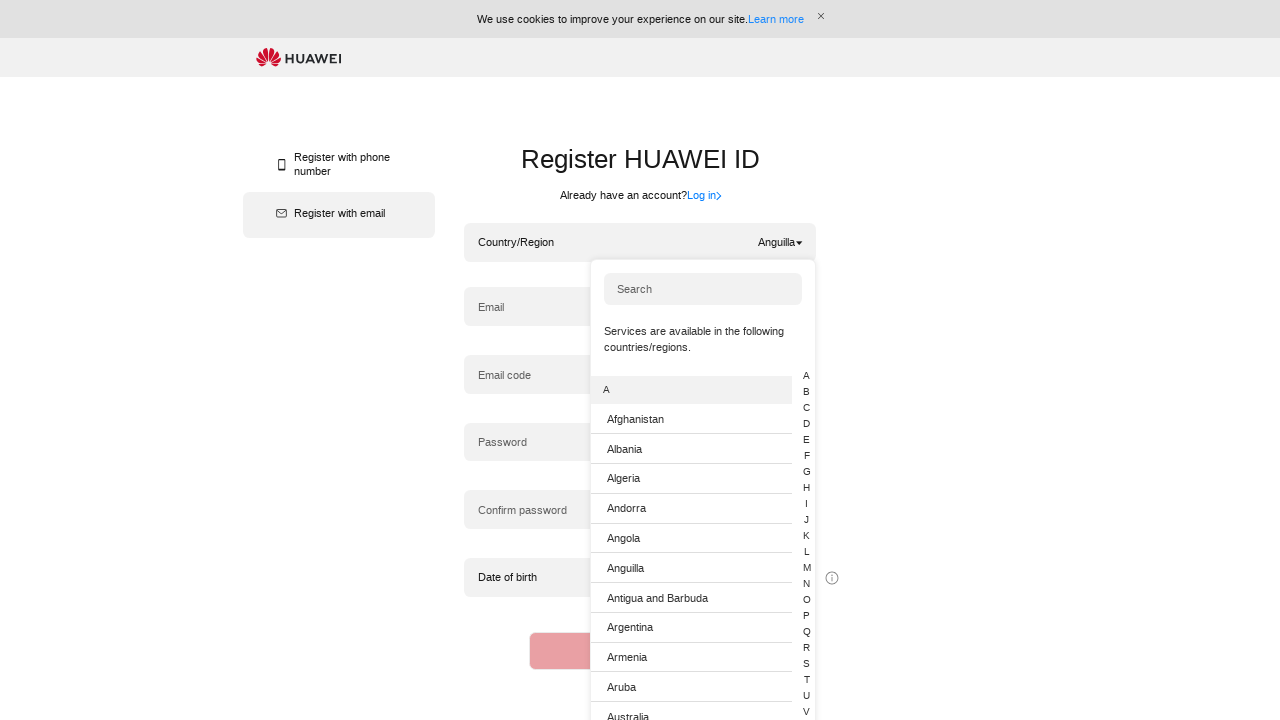

Typed 'Anguilla' in country search field on input[ht='input_emailregister_search']
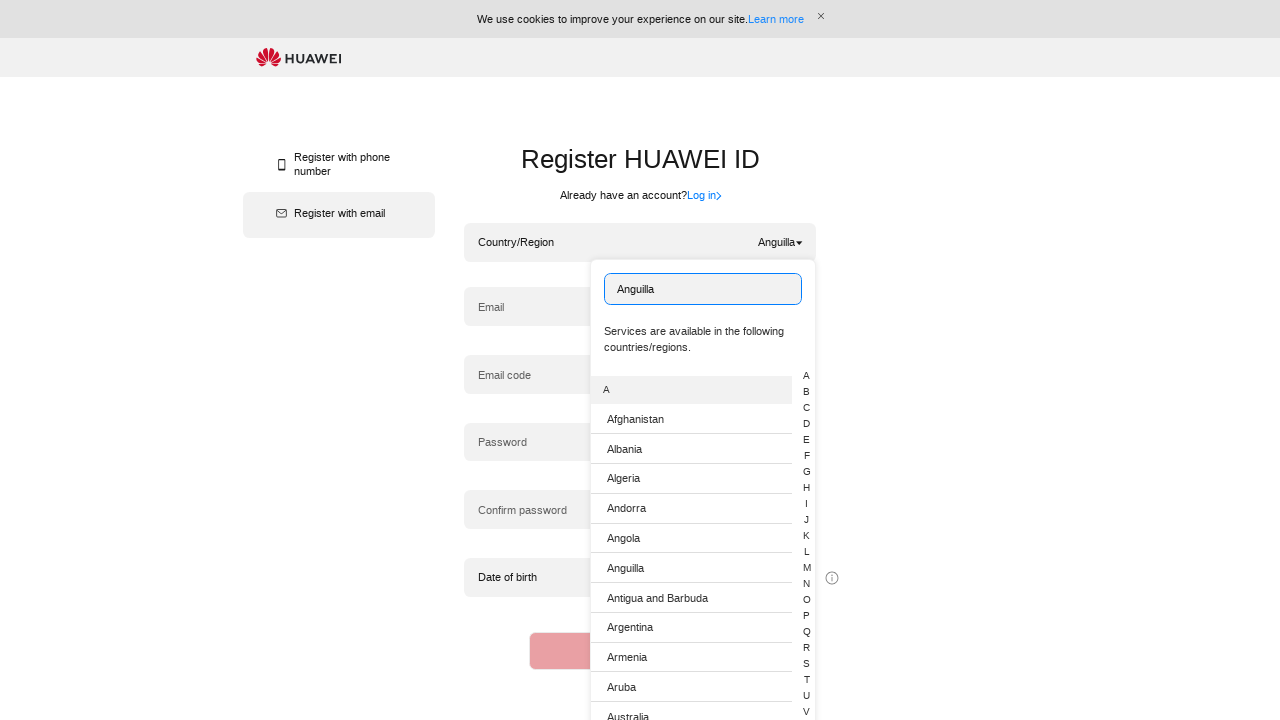

Filtered country list appeared after search
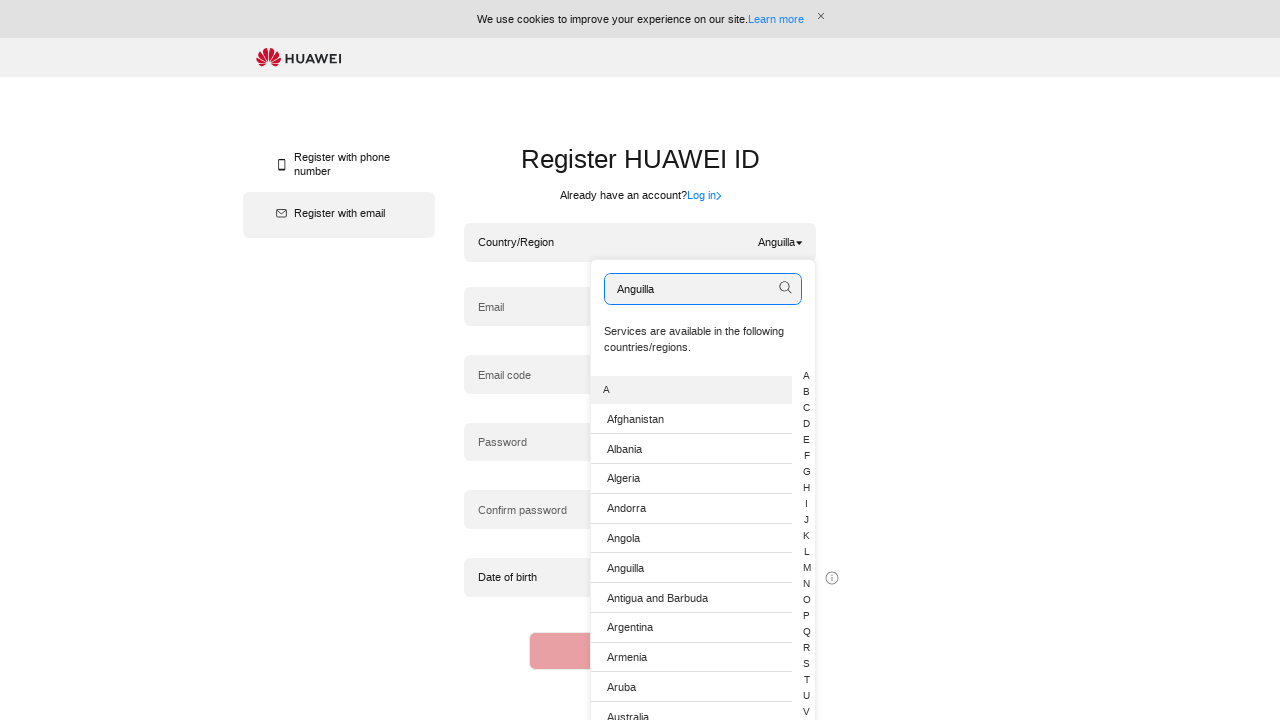

Selected 'Anguilla' from filtered search results at (625, 568) on span.list-item-text >> nth=5
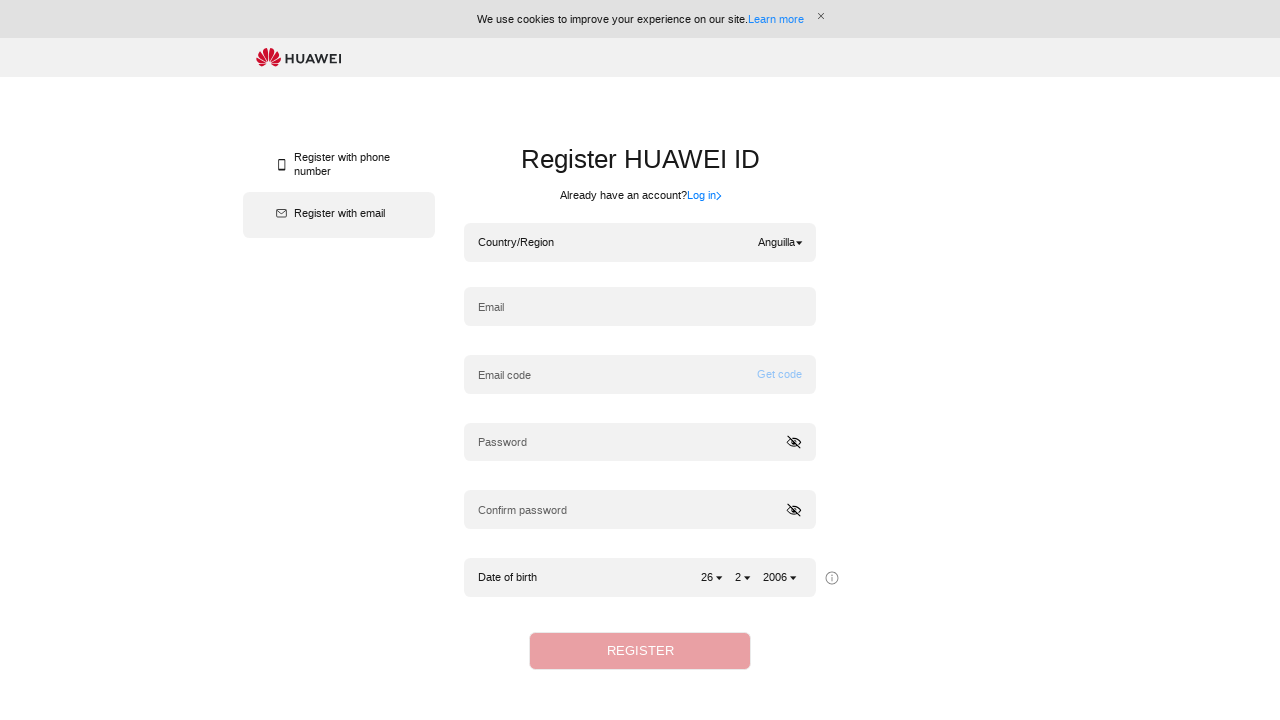

Clicked country dropdown to open list for Angola selection at (776, 243) on div[ht='input_emailregister_dropdown']>span
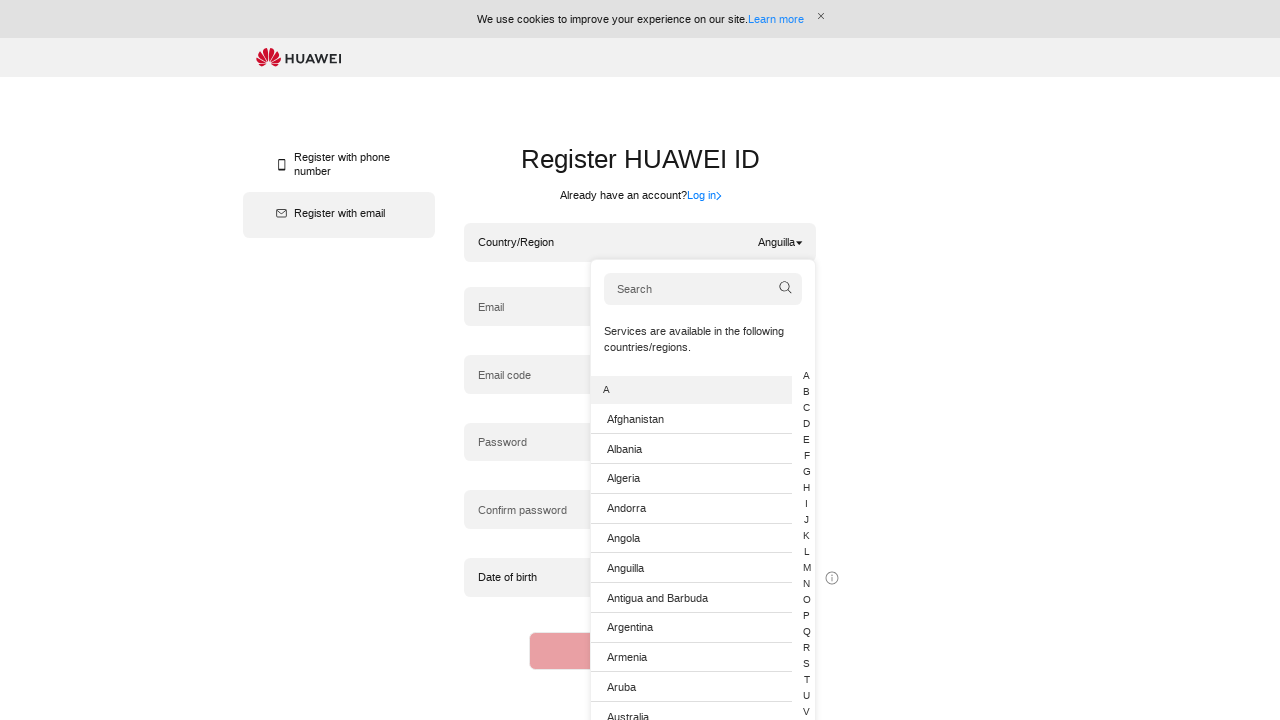

Country list appeared
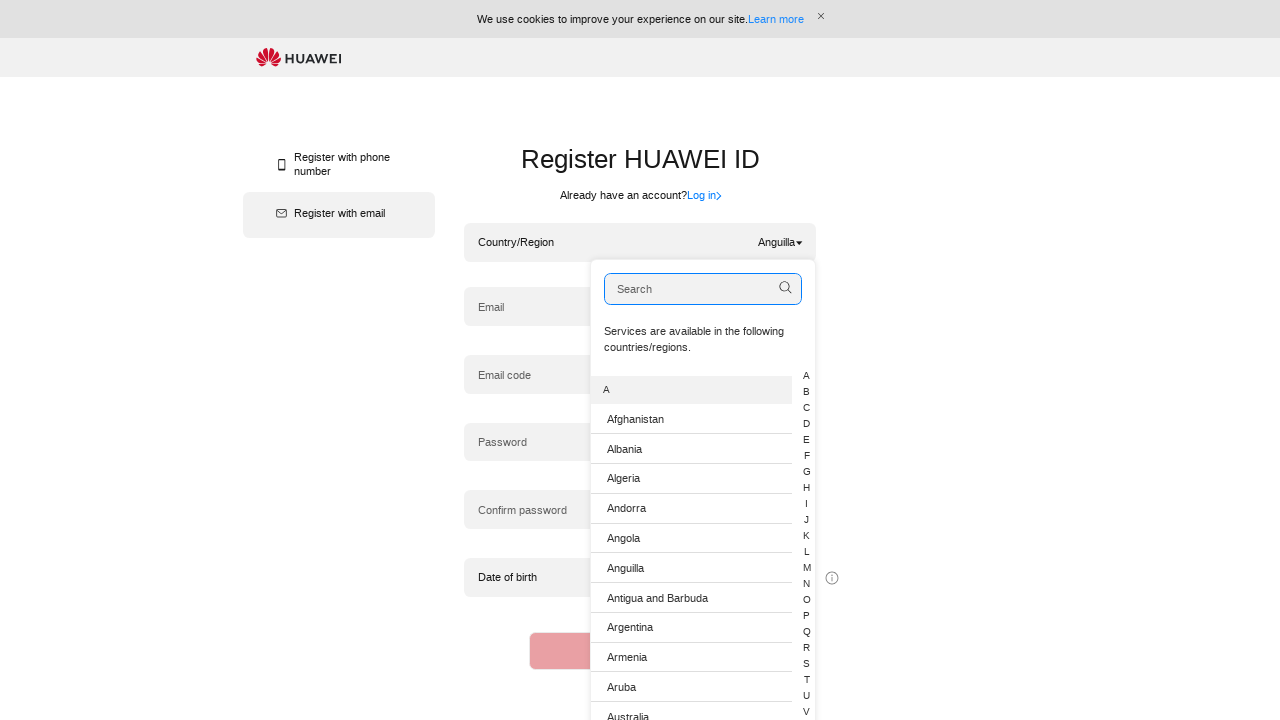

Selected 'Angola' from country list using click selection at (623, 538) on span.list-item-text >> nth=4
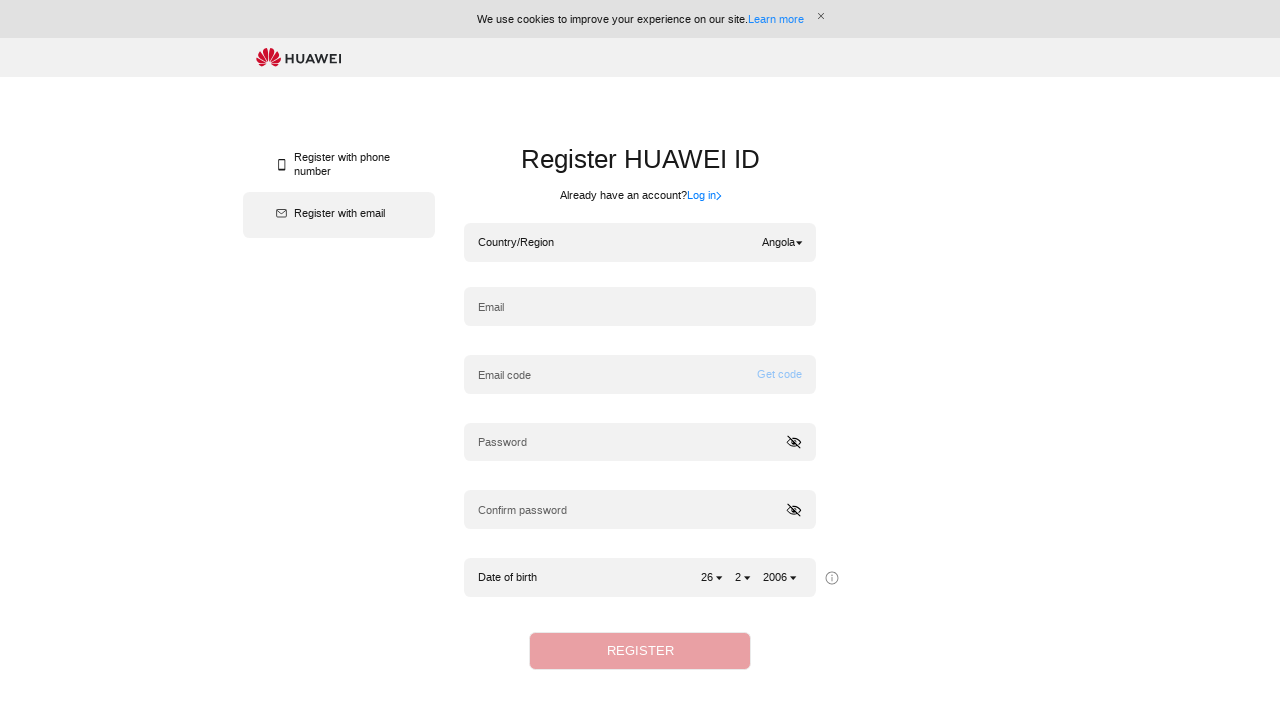

Clicked country dropdown again to enable search functionality at (778, 243) on div[ht='input_emailregister_dropdown']>span
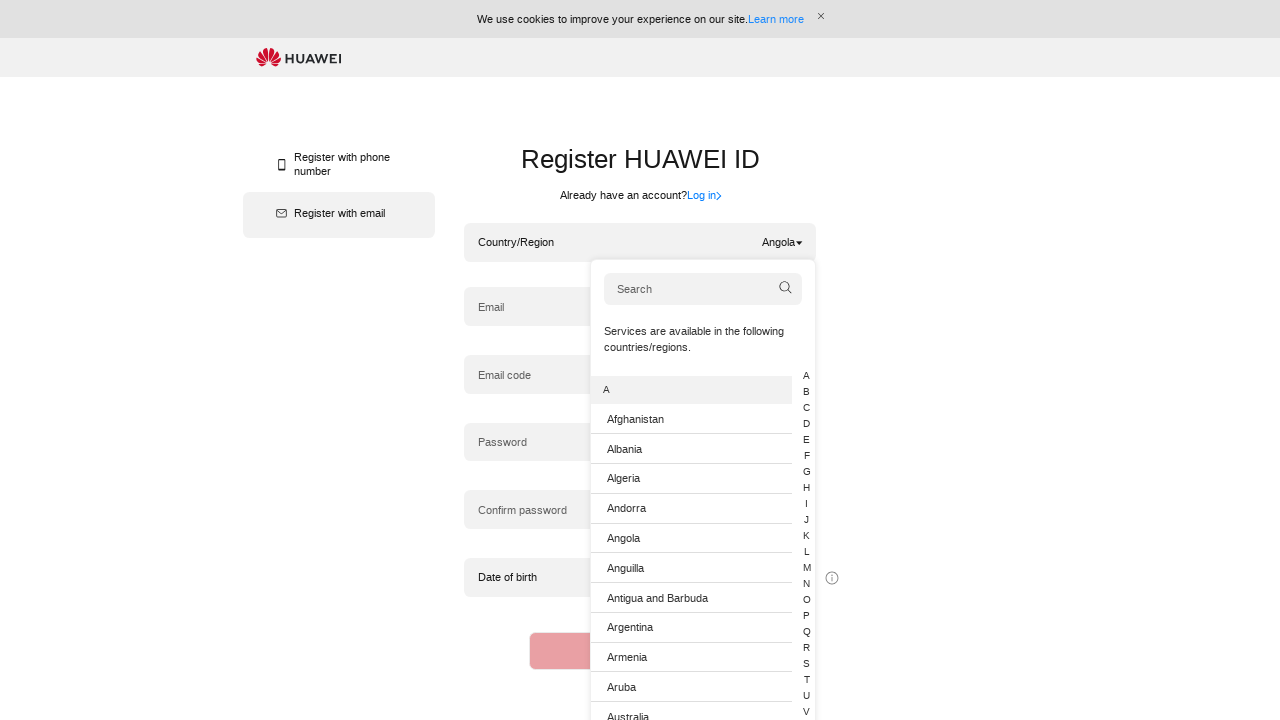

Typed 'Angola' in country search field on input[ht='input_emailregister_search']
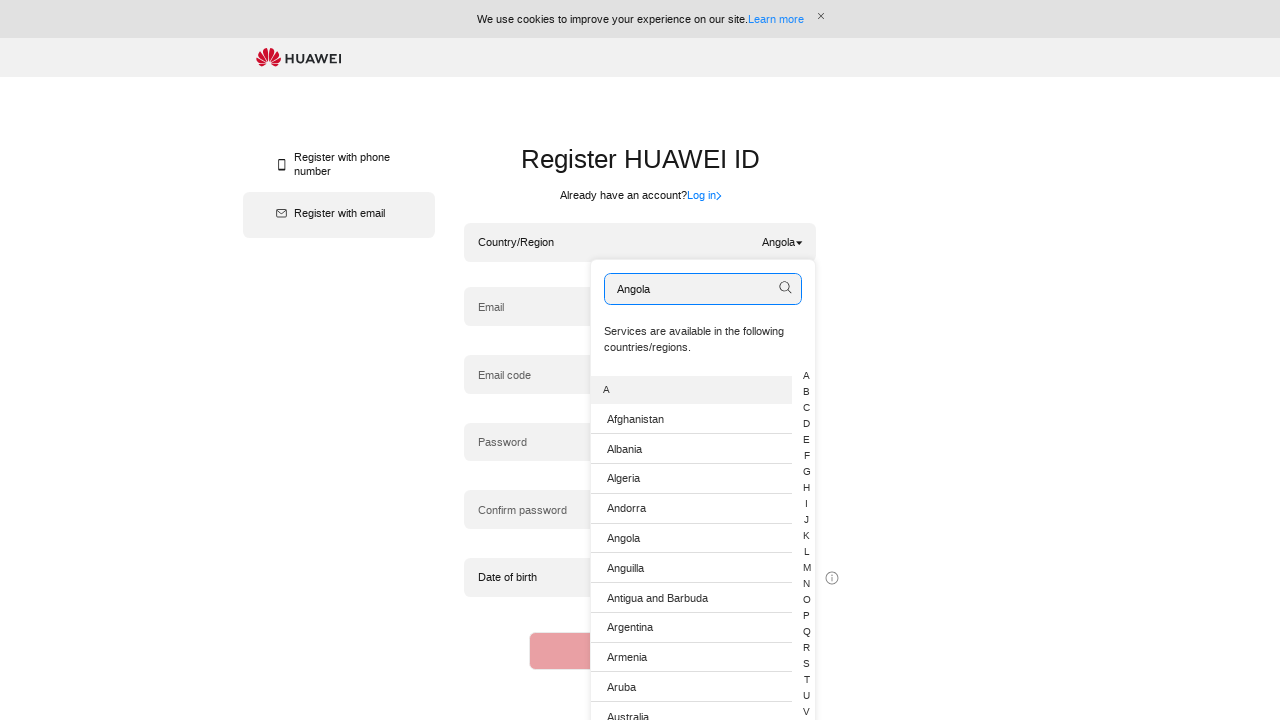

Filtered country list appeared after search
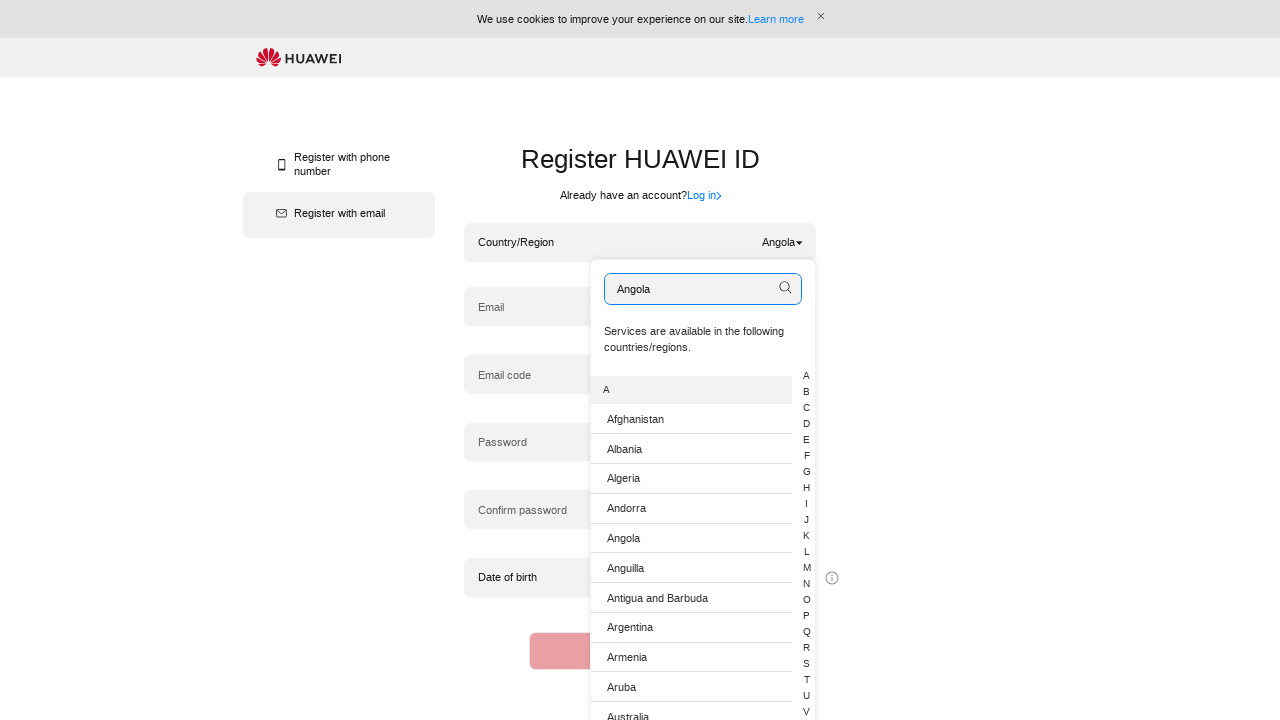

Selected 'Angola' from filtered search results at (623, 538) on span.list-item-text >> nth=4
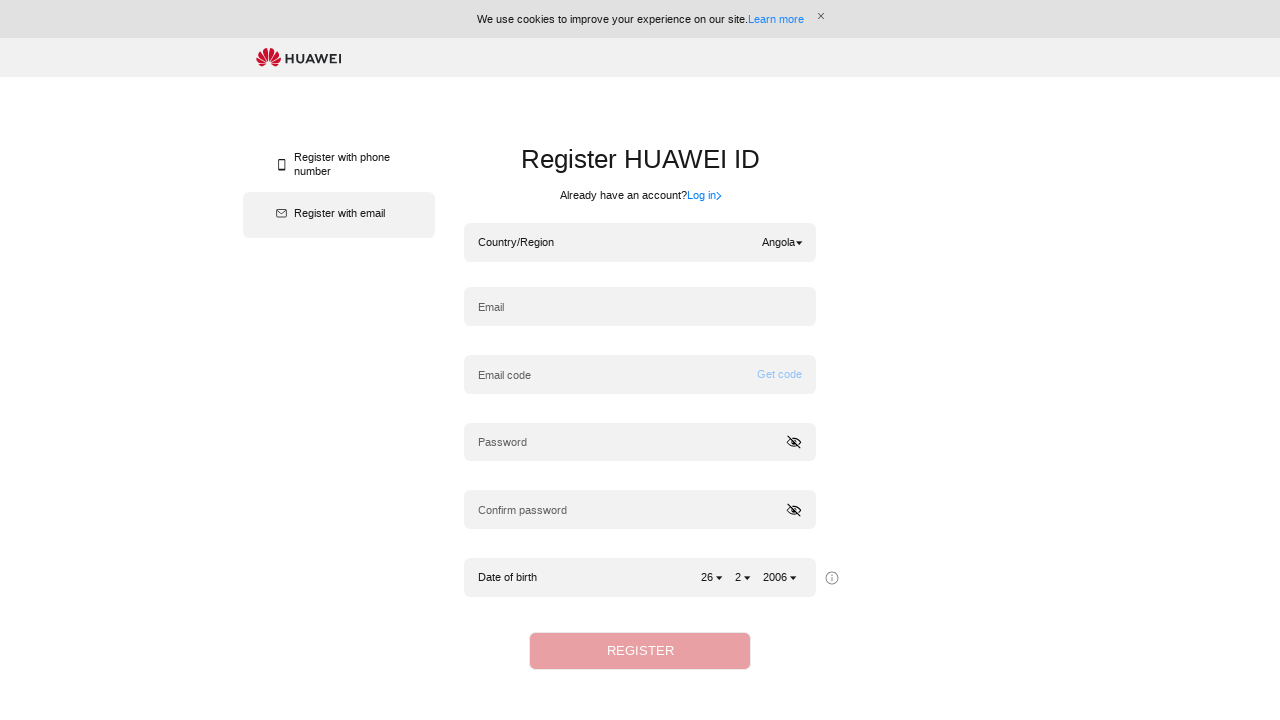

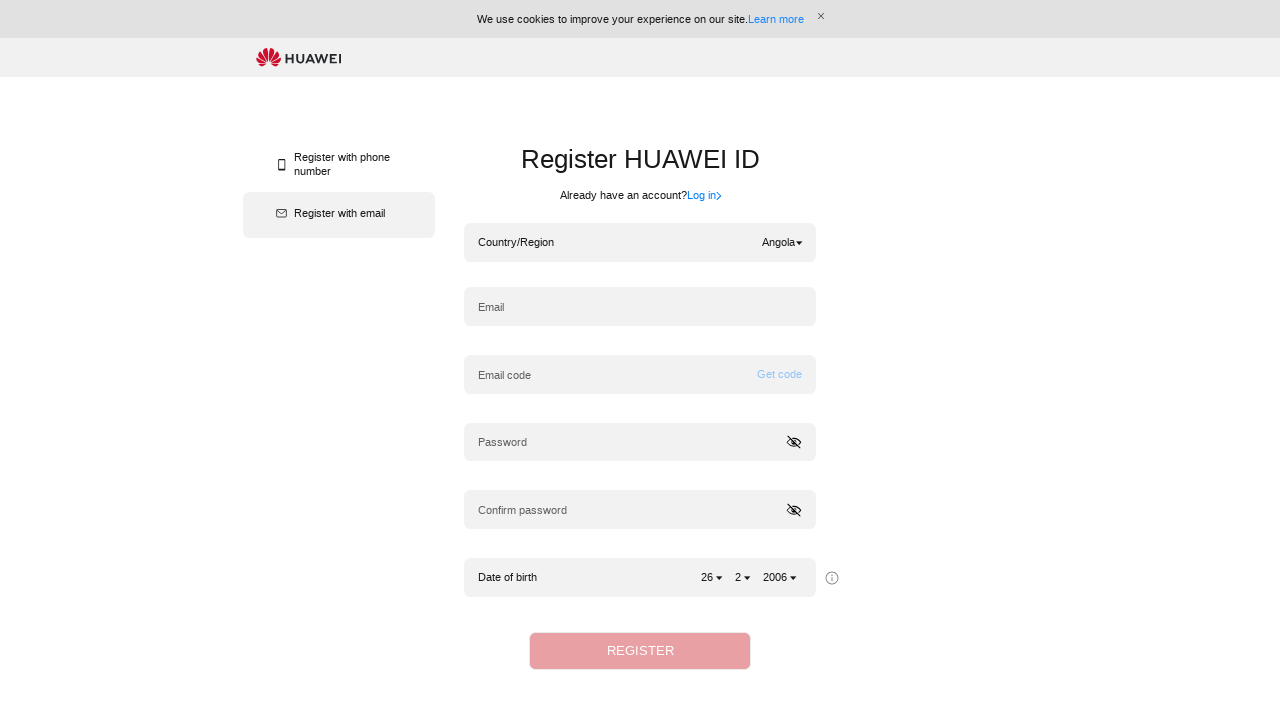